Tests element interrogation by locating a button and verifying its various properties like type attribute, visibility, and text content

Starting URL: https://ultimateqa.com/simple-html-elements-for-automation/

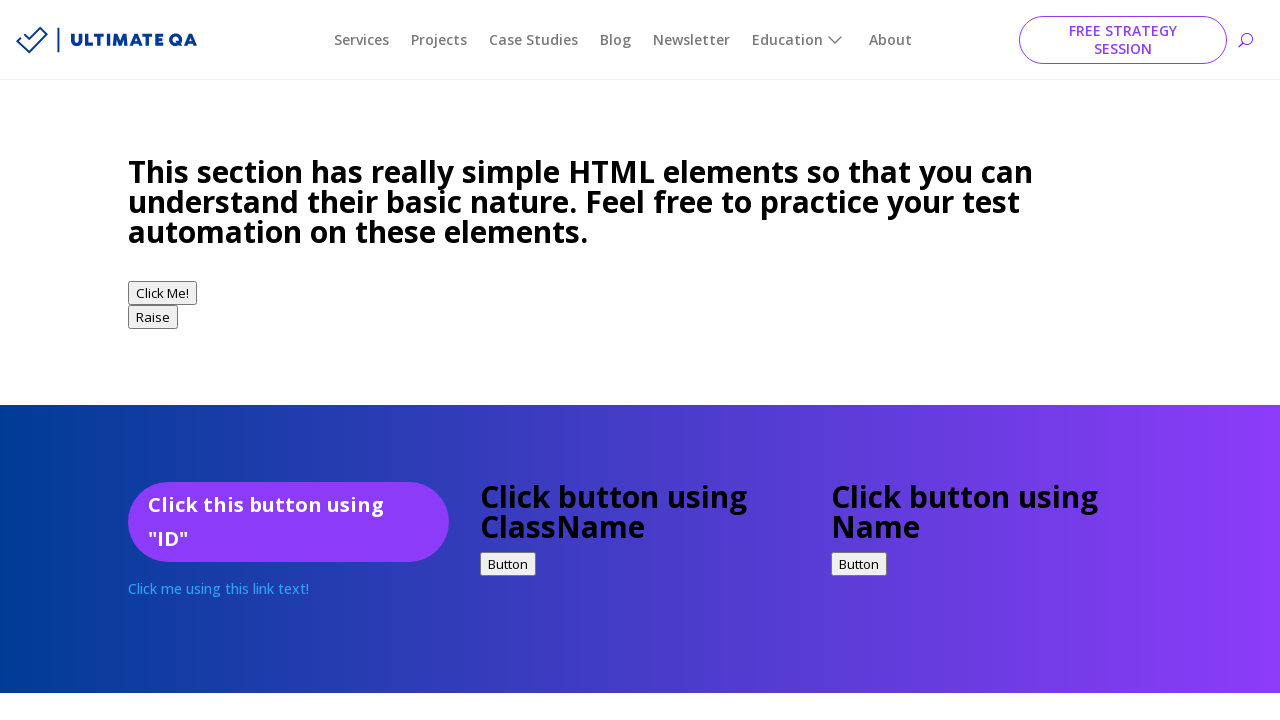

Navigated to ultimateqa.com simple HTML elements page
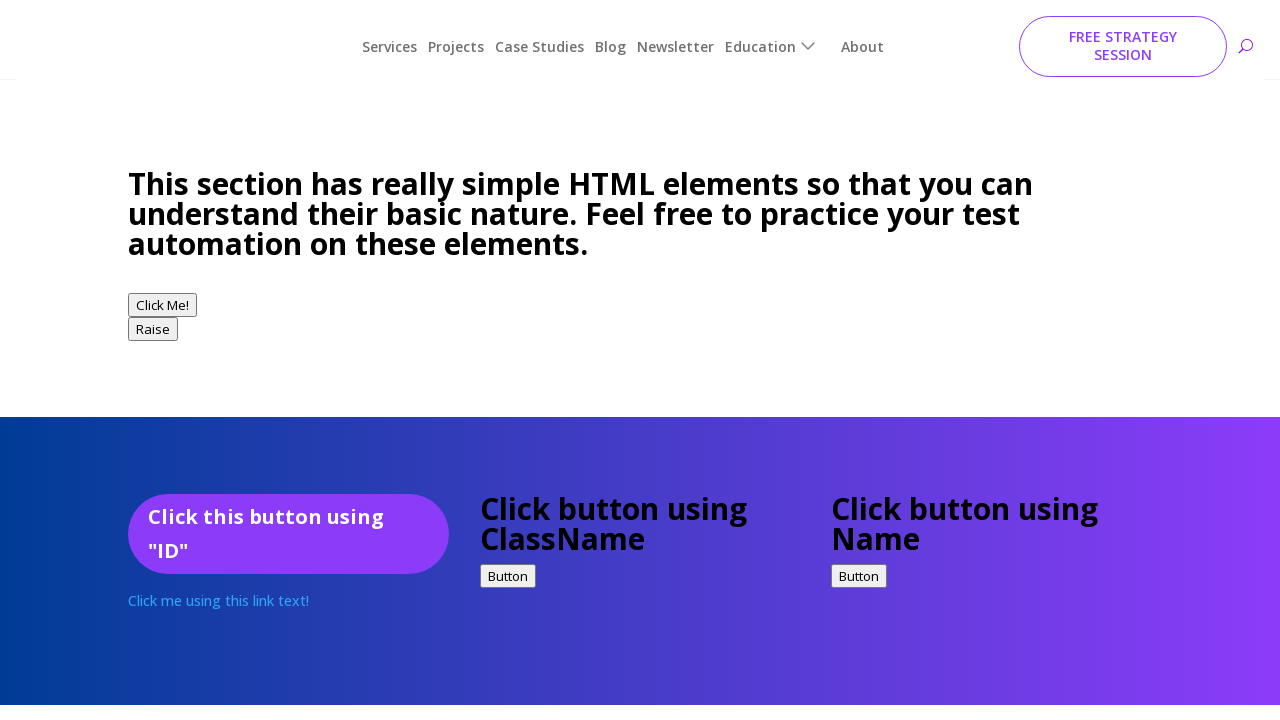

Located the 'Click Me!' button element
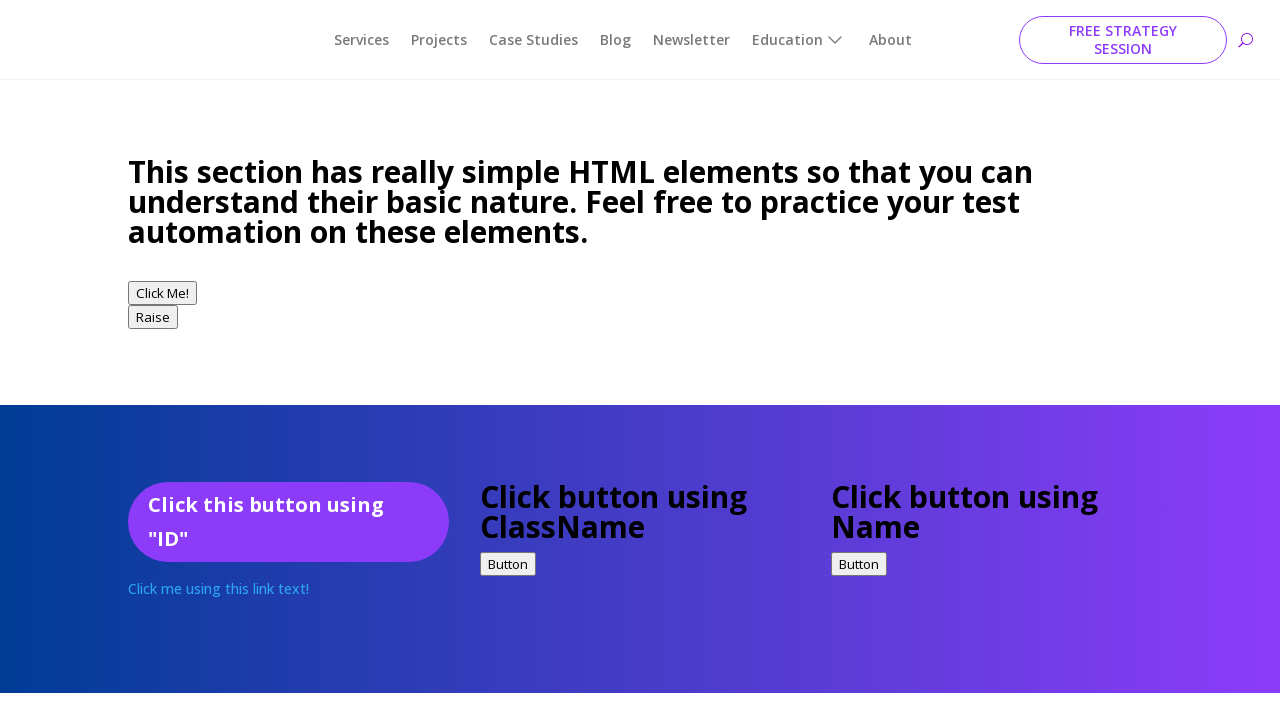

Button became visible
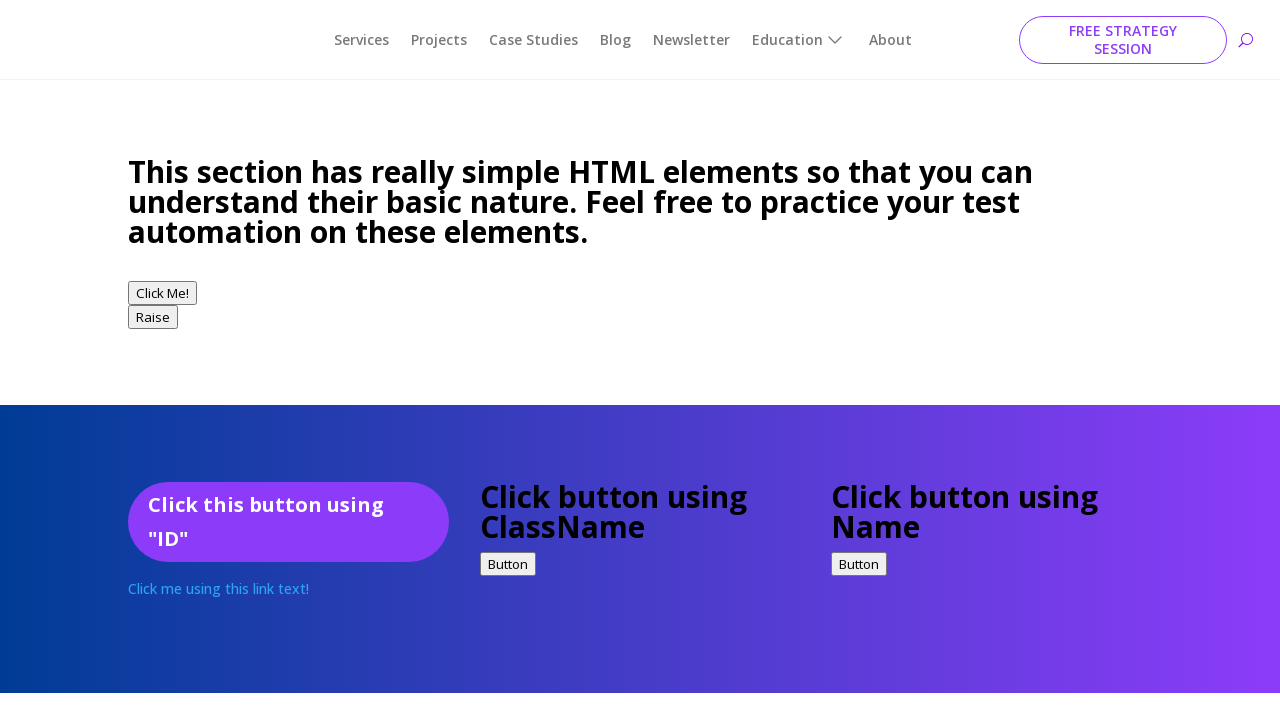

Verified button type attribute is 'submit'
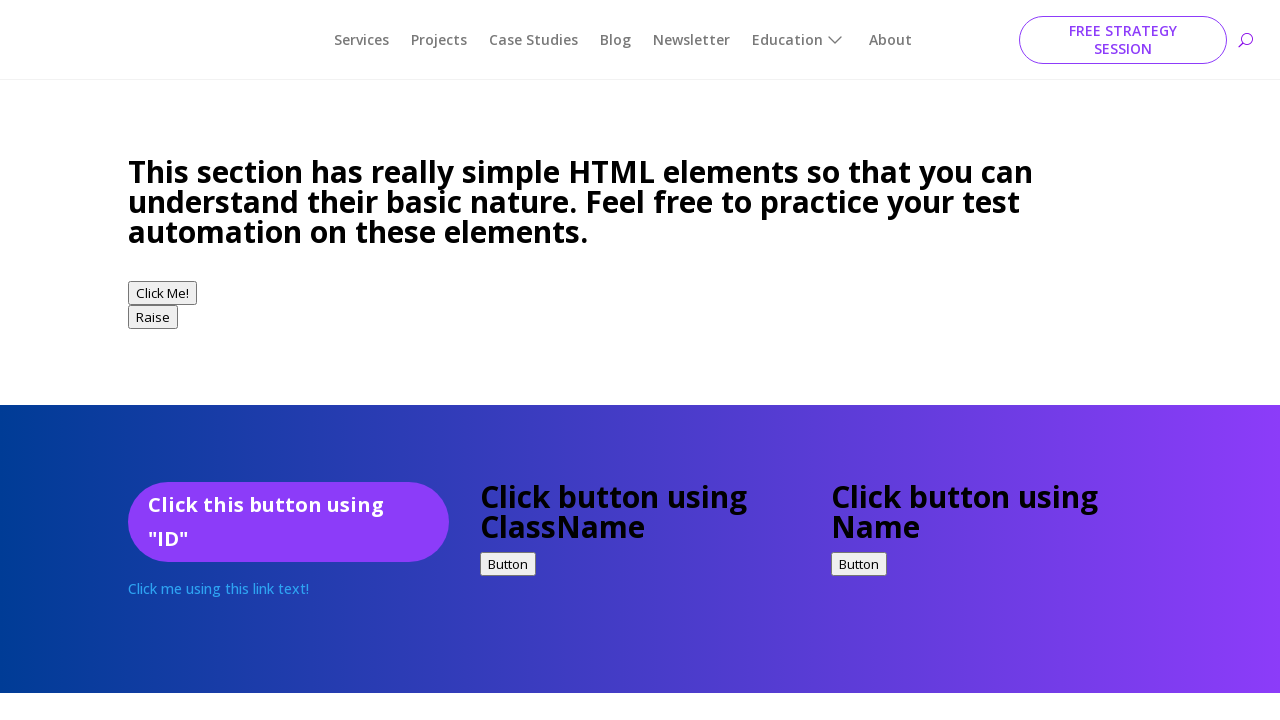

Verified button is visible
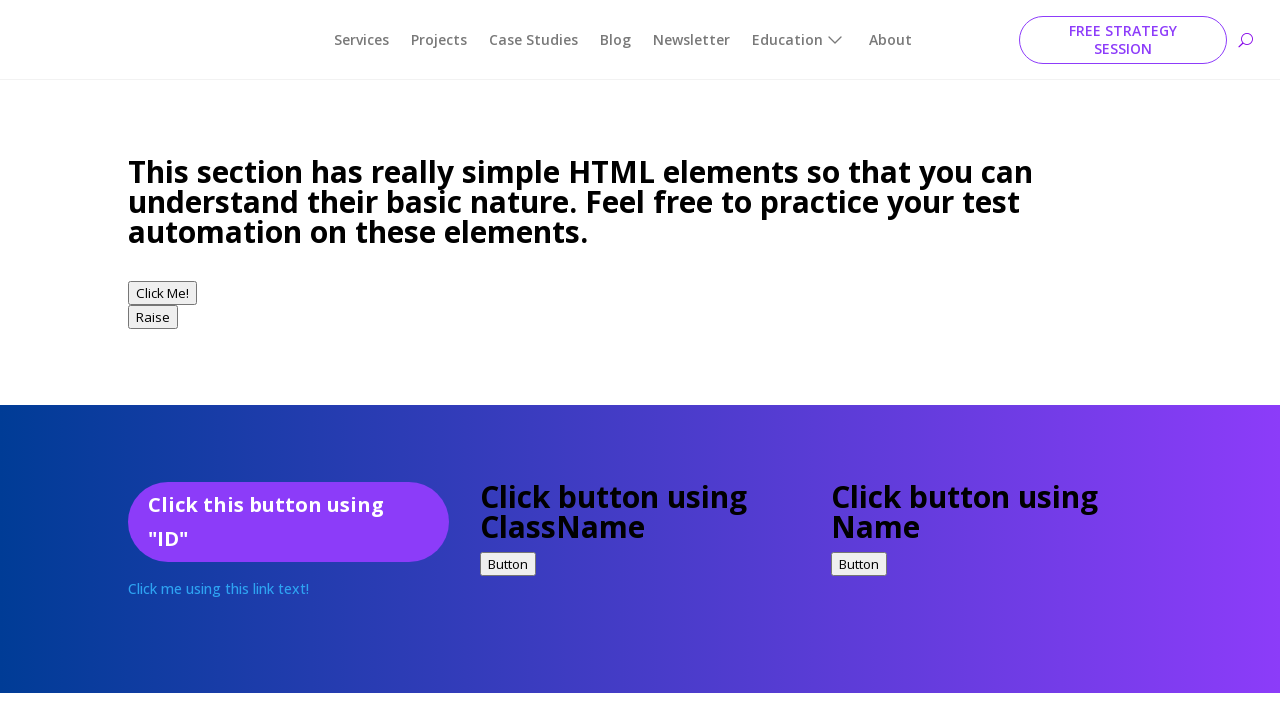

Verified button is enabled
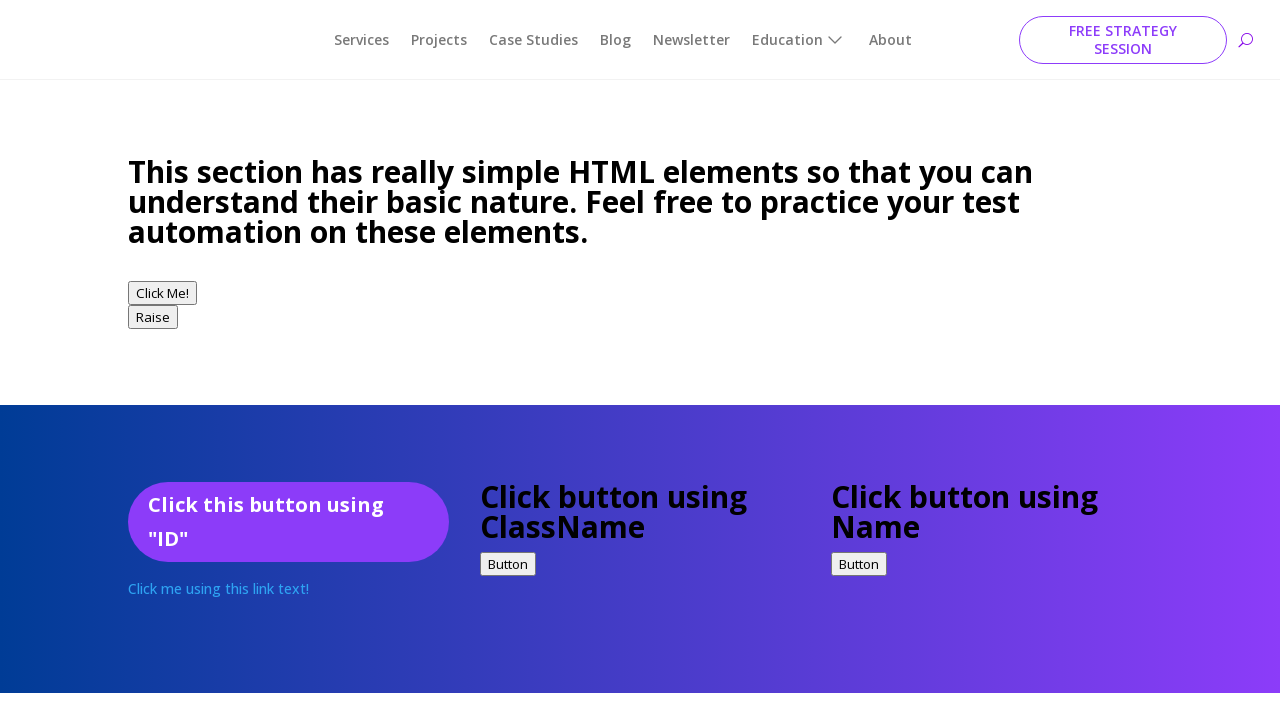

Verified button text content is 'Click Me!'
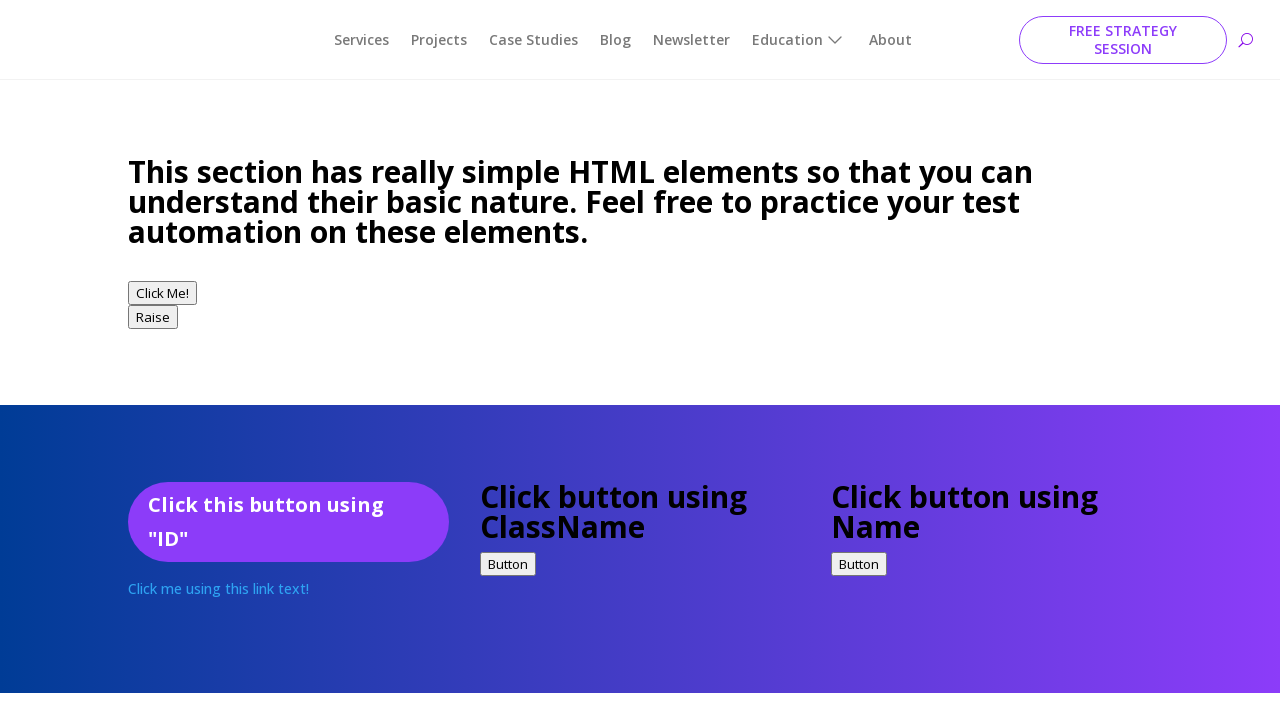

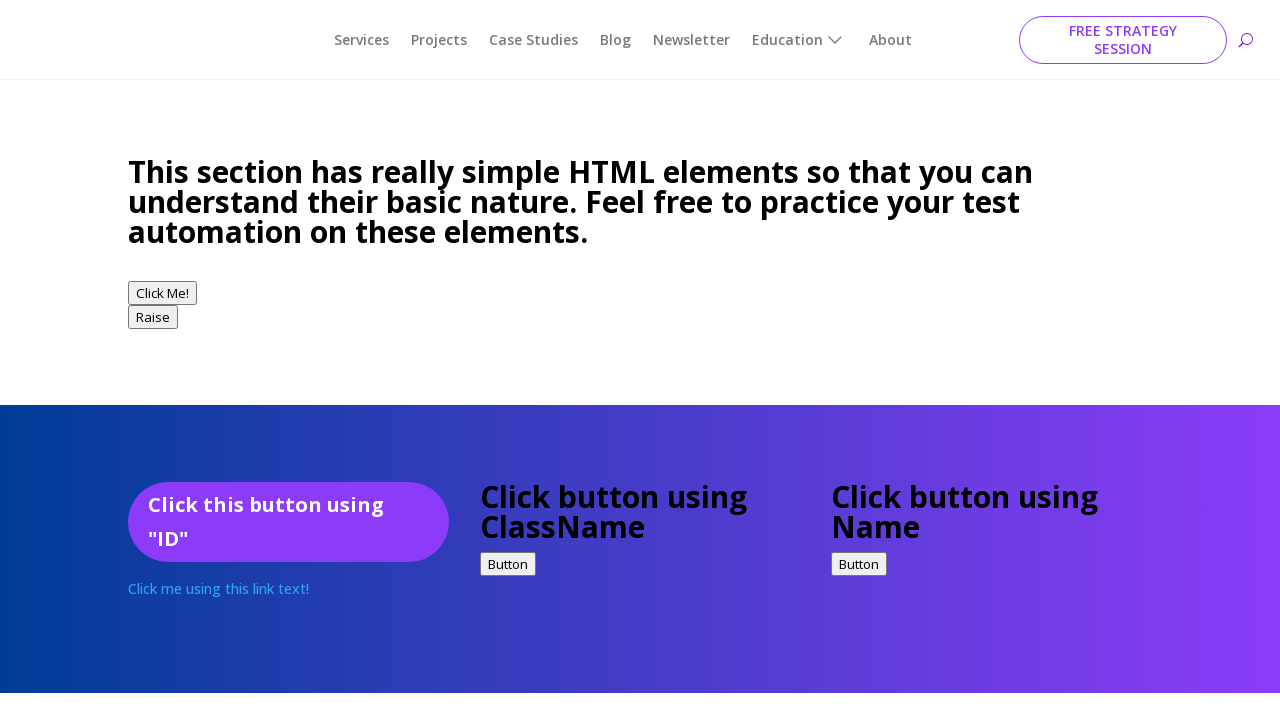